Tests hover functionality by hovering over an avatar image and verifying that the caption/additional user information becomes visible.

Starting URL: http://the-internet.herokuapp.com/hovers

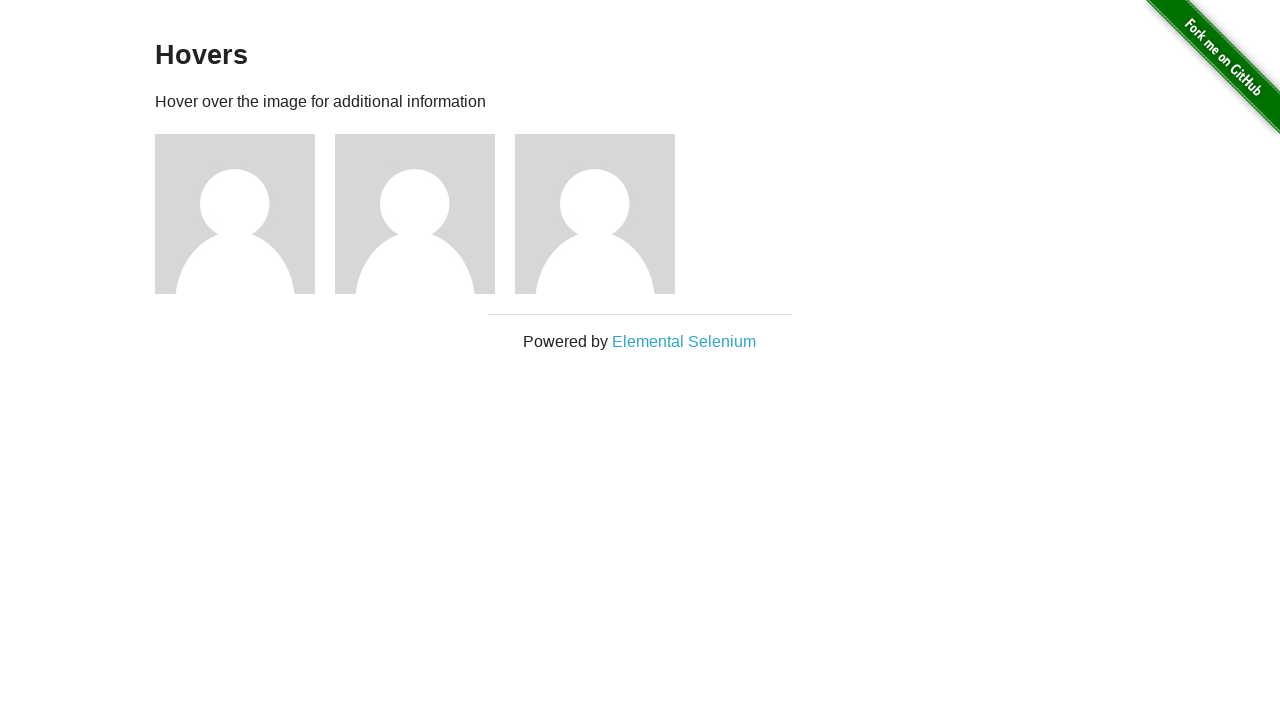

Navigated to hovers page
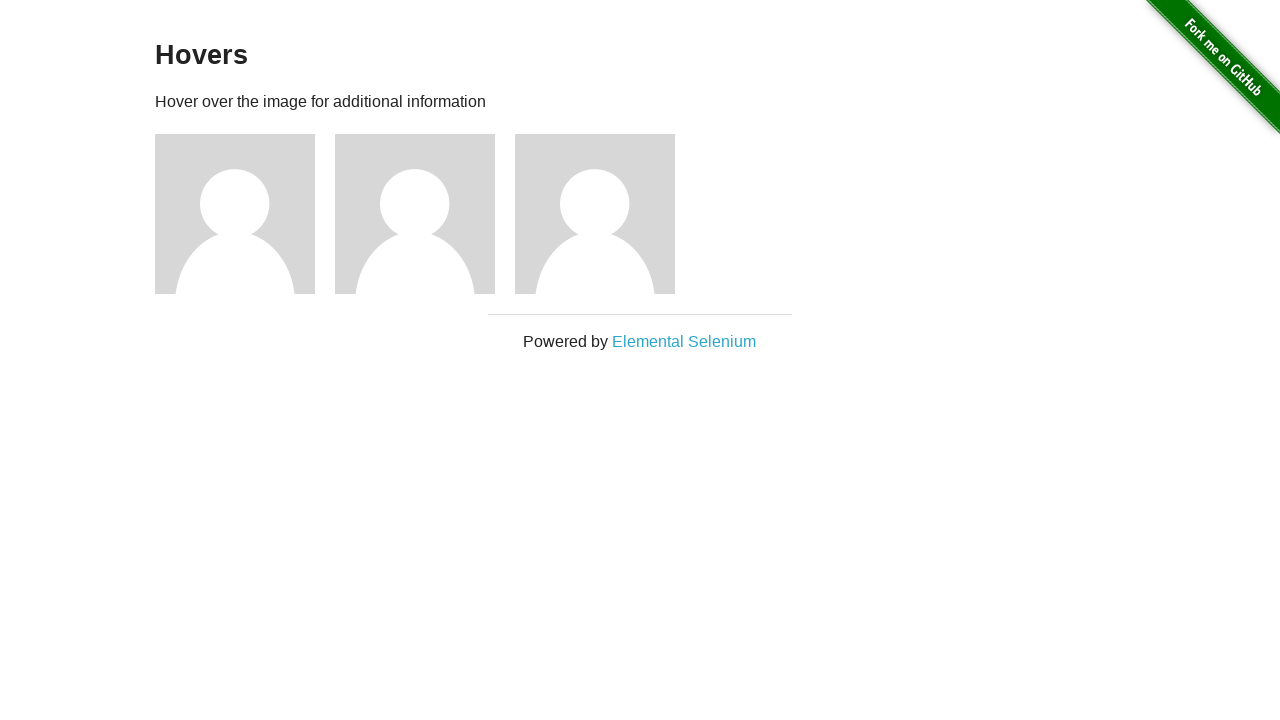

Located first avatar figure element
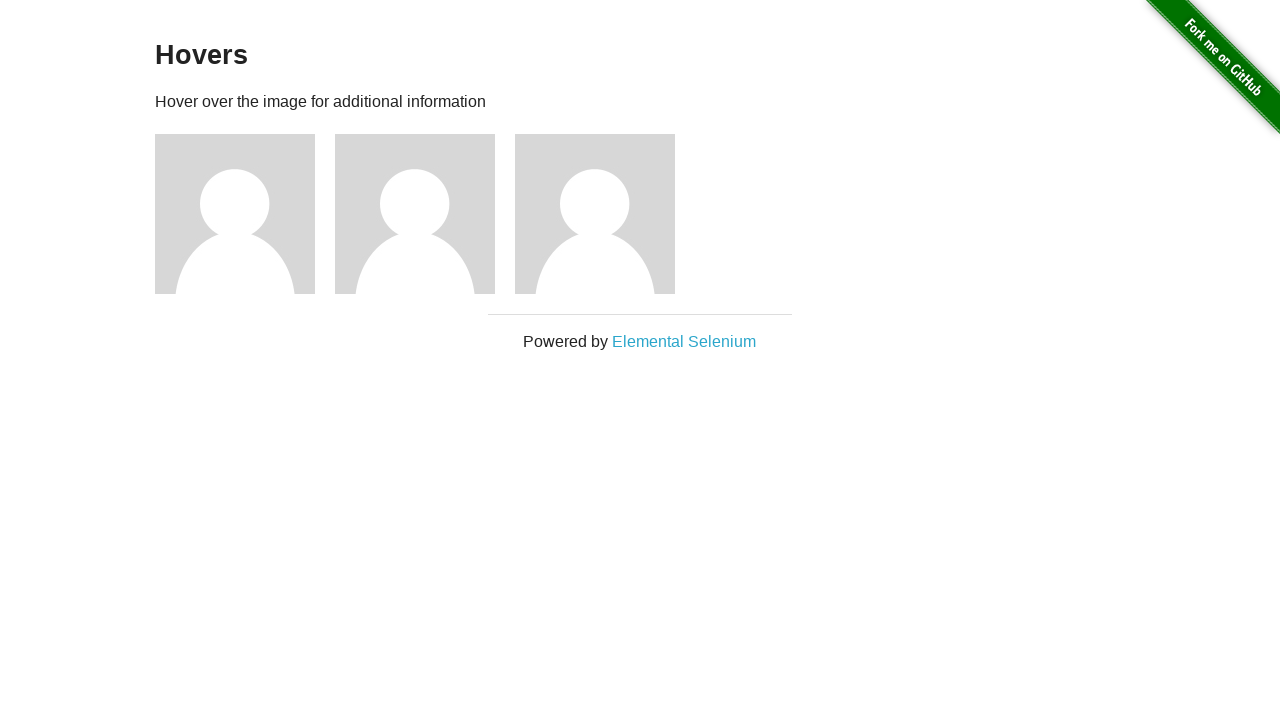

Hovered over avatar figure at (245, 214) on .figure >> nth=0
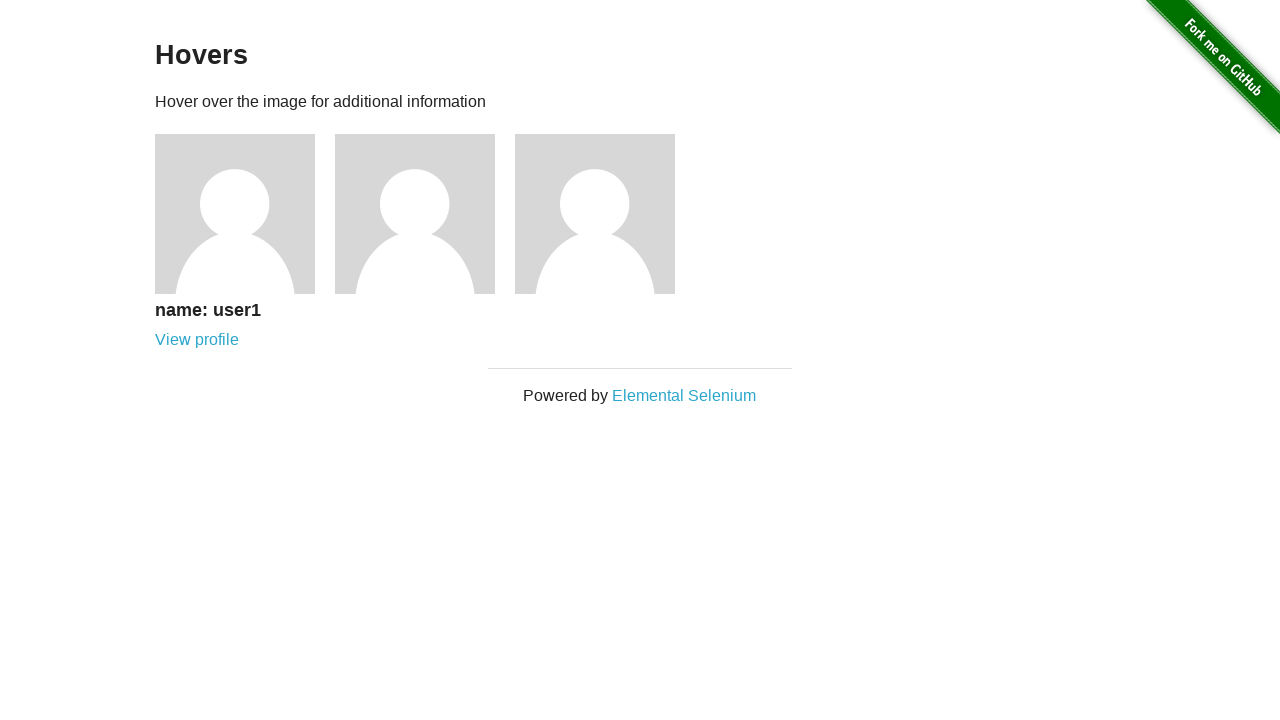

Located caption element
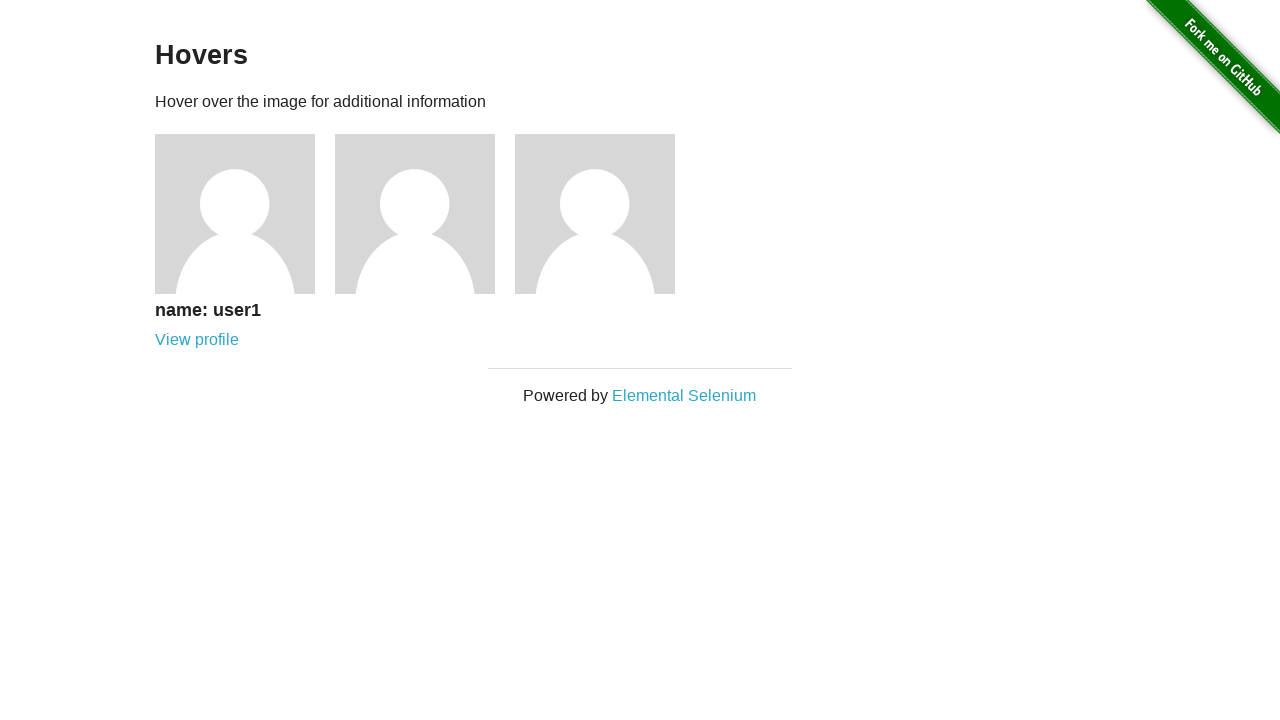

Verified caption is visible on hover
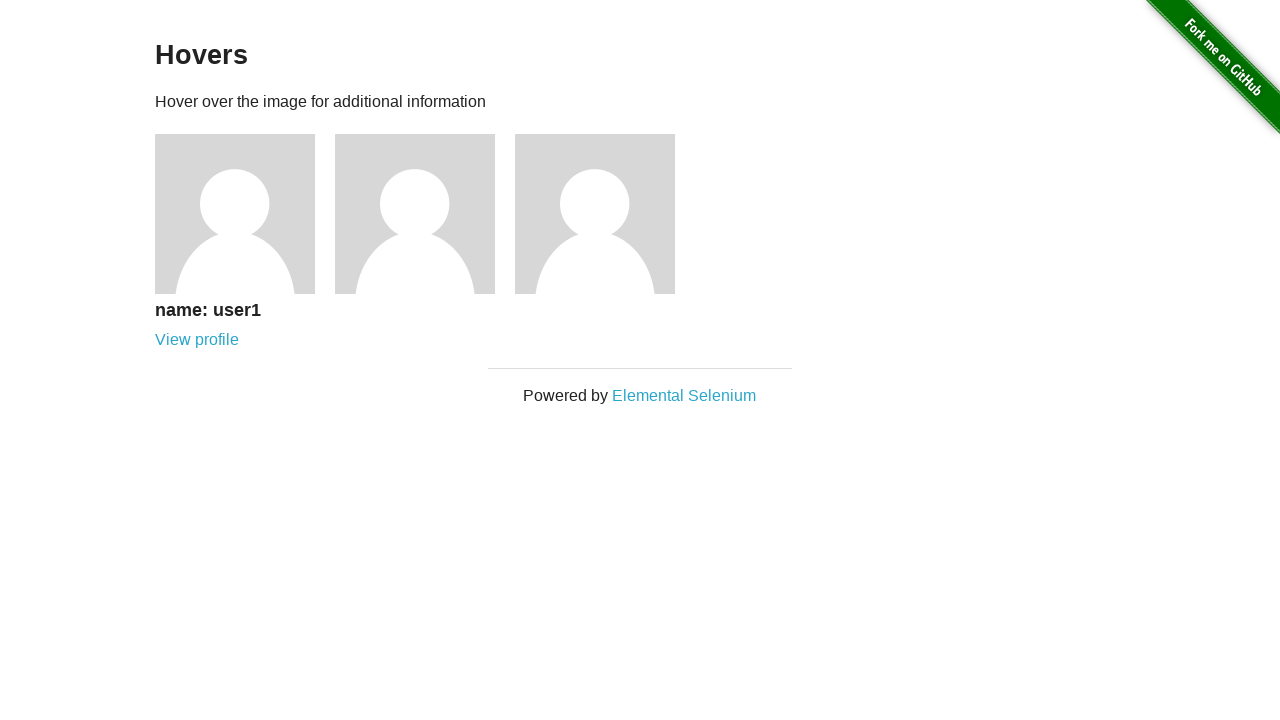

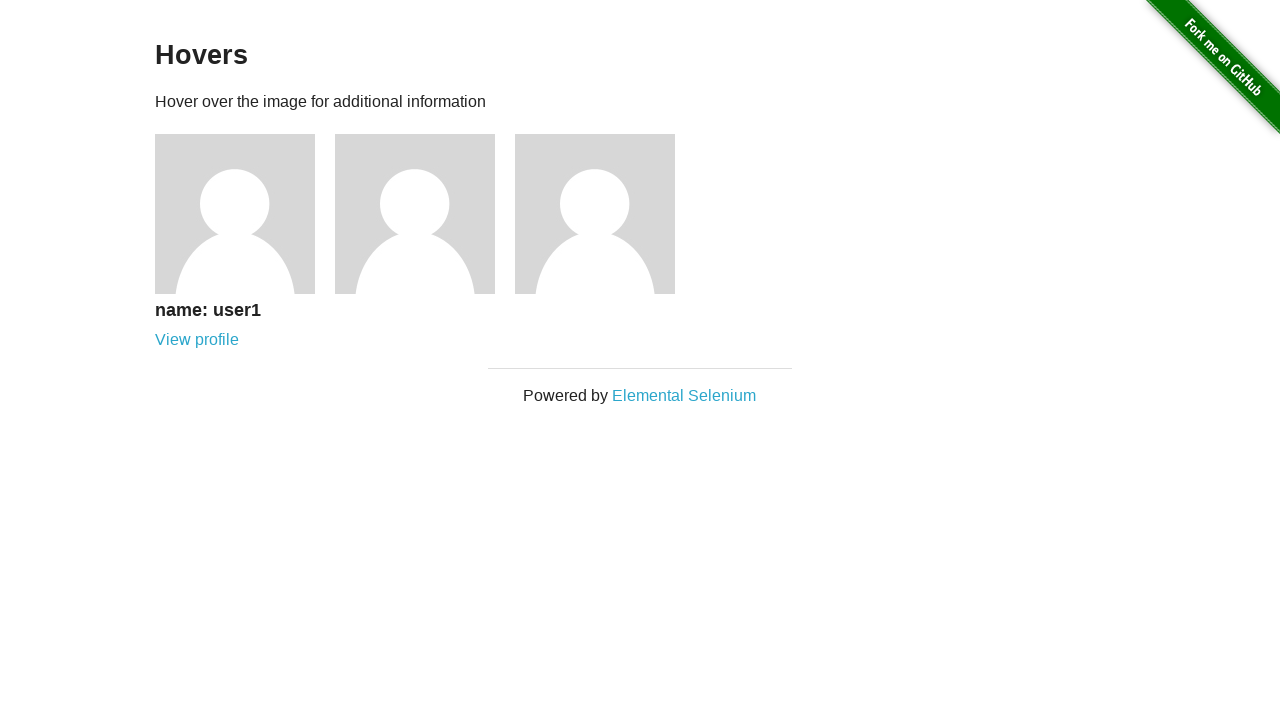